Tests marking all todo items as completed using the toggle all checkbox

Starting URL: https://demo.playwright.dev/todomvc

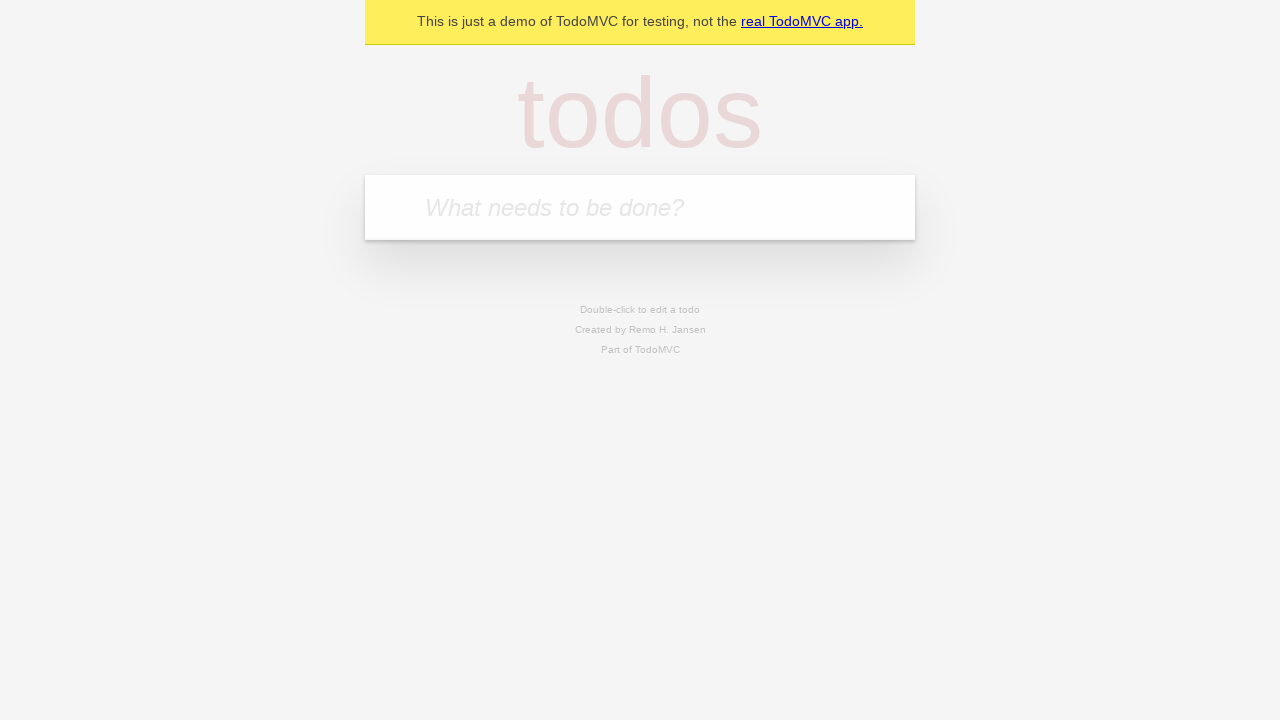

Filled first todo item: 'buy some cheese' on internal:attr=[placeholder="What needs to be done?"i]
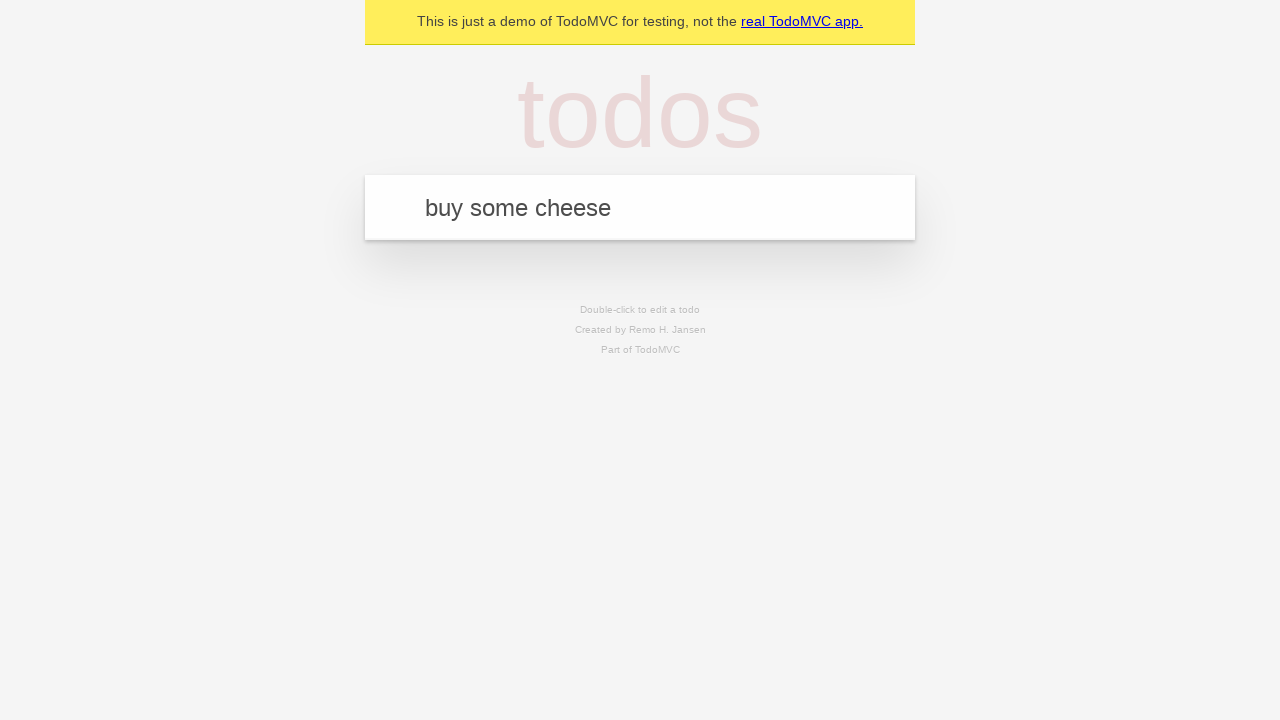

Pressed Enter to add first todo item on internal:attr=[placeholder="What needs to be done?"i]
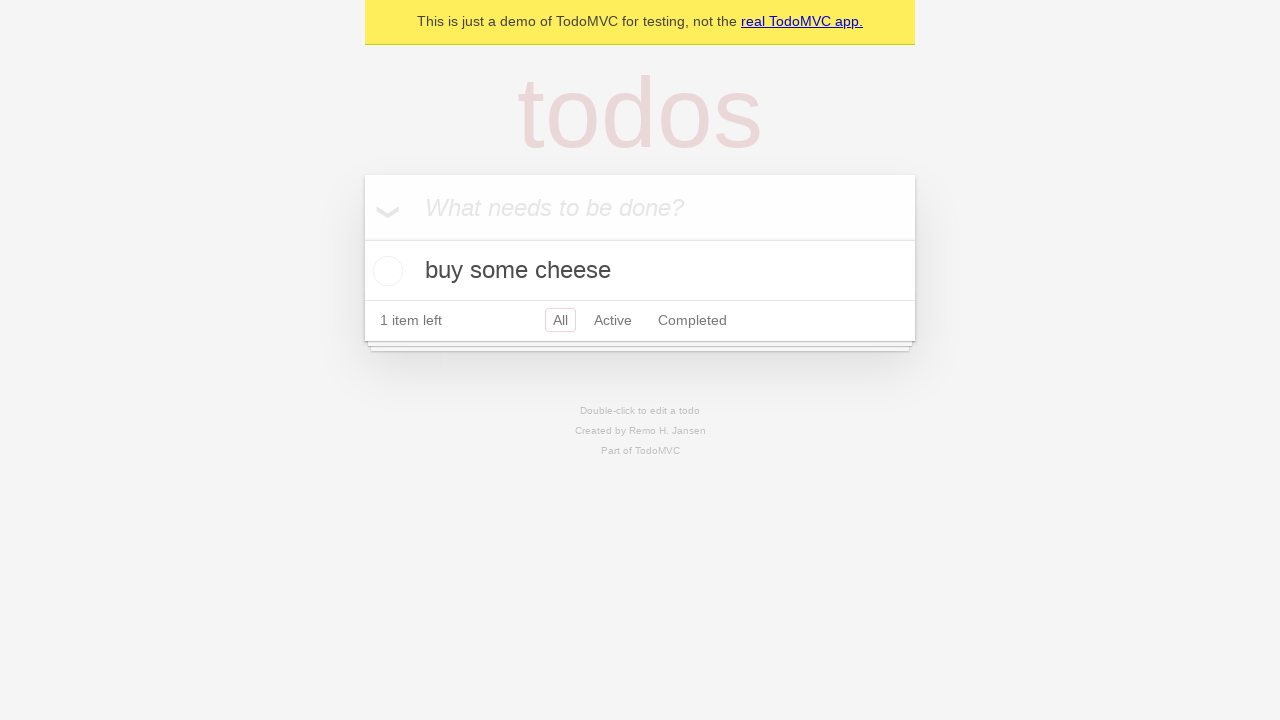

Filled second todo item: 'feed the cat' on internal:attr=[placeholder="What needs to be done?"i]
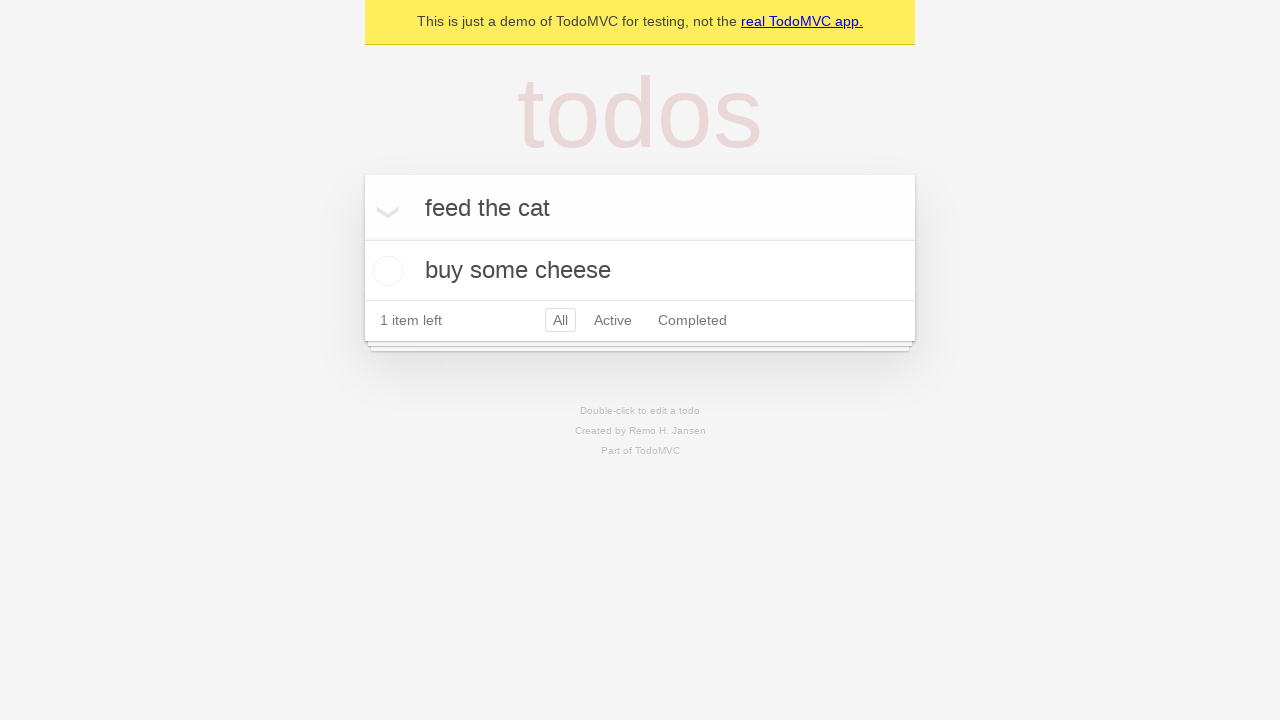

Pressed Enter to add second todo item on internal:attr=[placeholder="What needs to be done?"i]
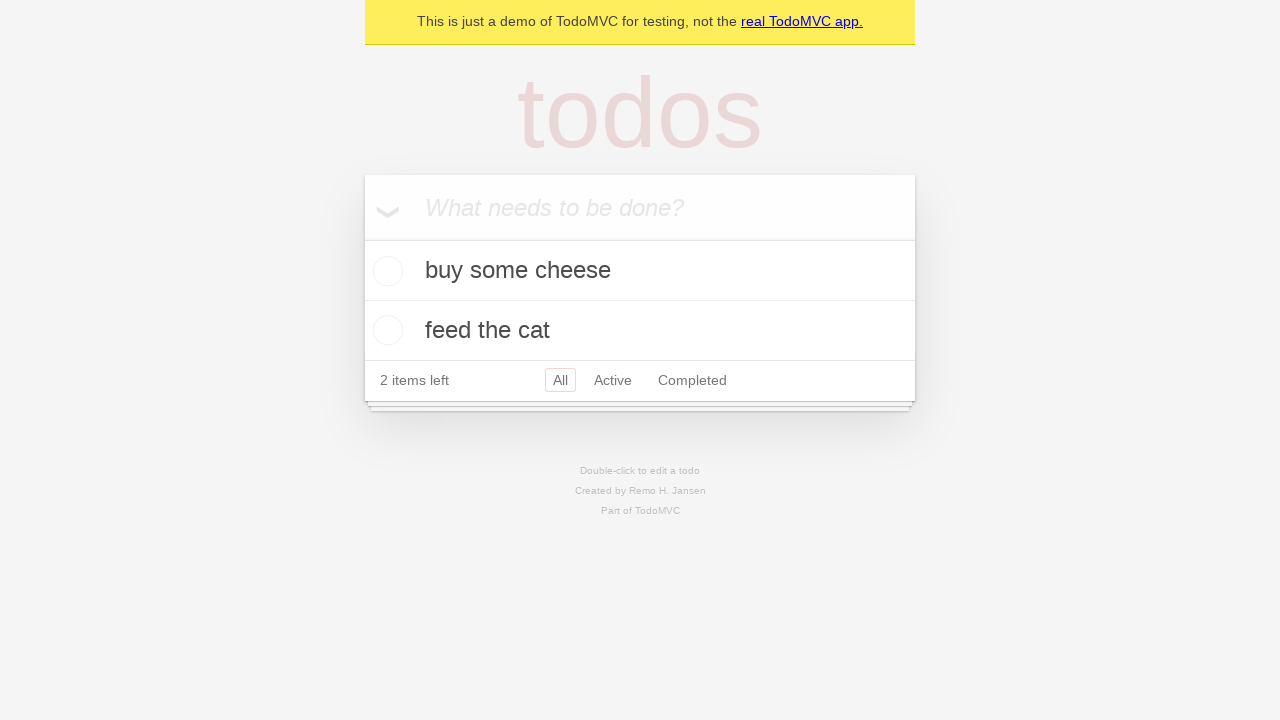

Filled third todo item: 'book a doctors appointment' on internal:attr=[placeholder="What needs to be done?"i]
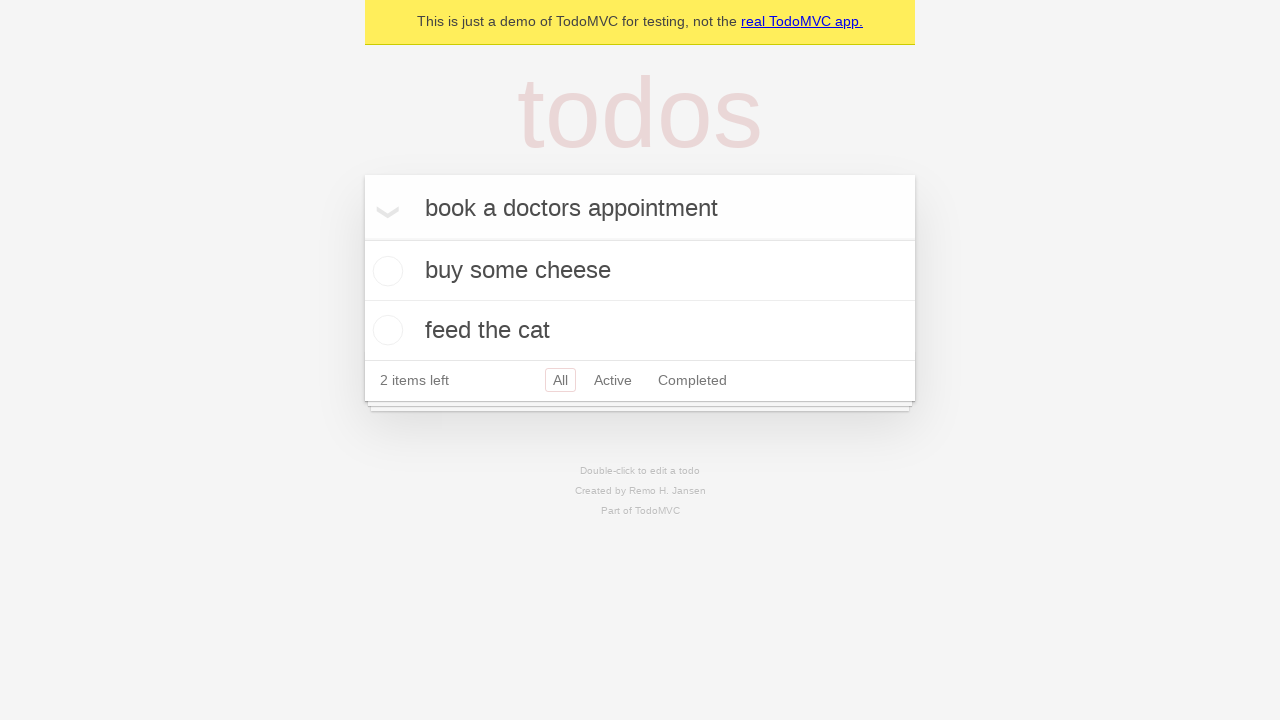

Pressed Enter to add third todo item on internal:attr=[placeholder="What needs to be done?"i]
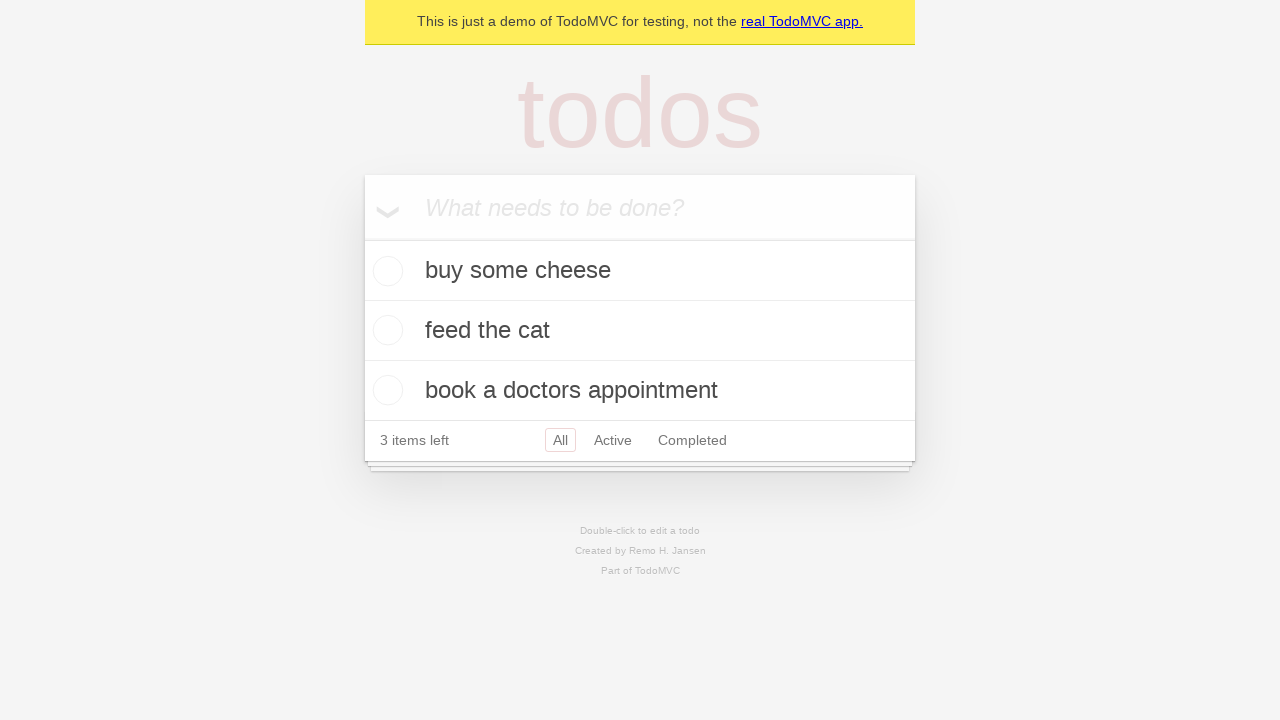

Clicked 'Mark all as complete' checkbox to mark all items as completed at (362, 238) on internal:label="Mark all as complete"i
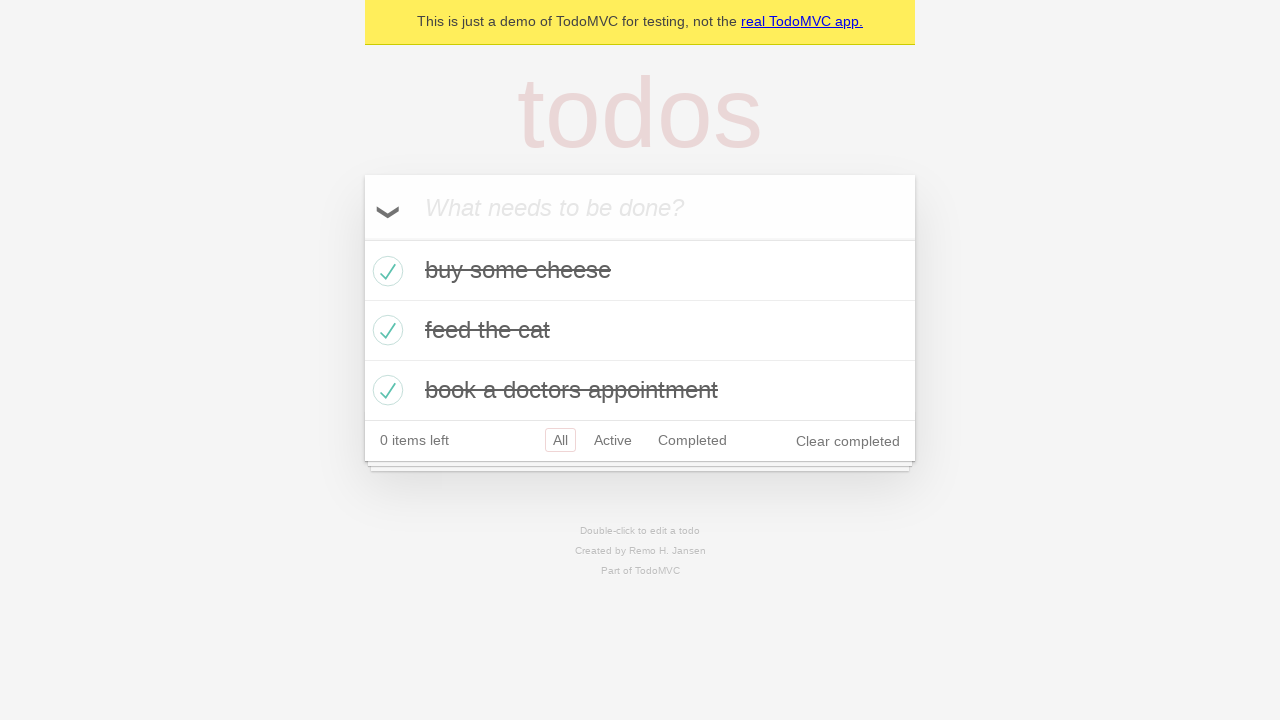

Waited for all todo items to be marked as completed
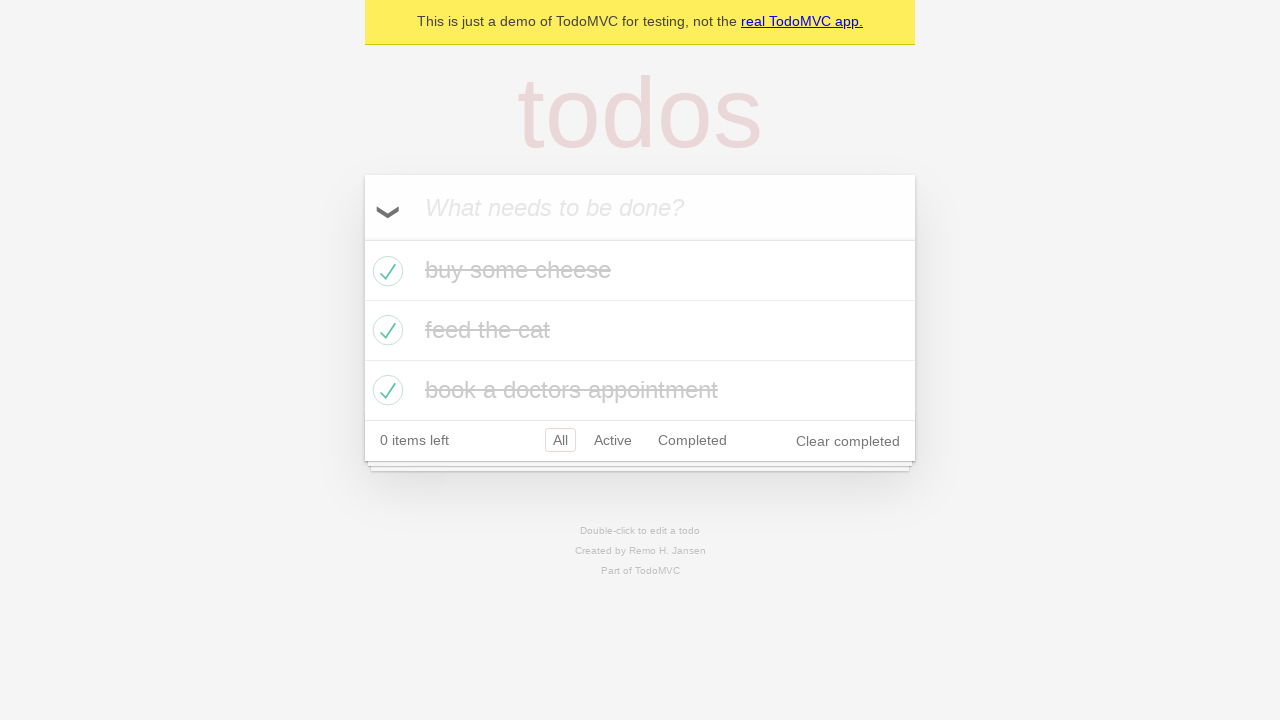

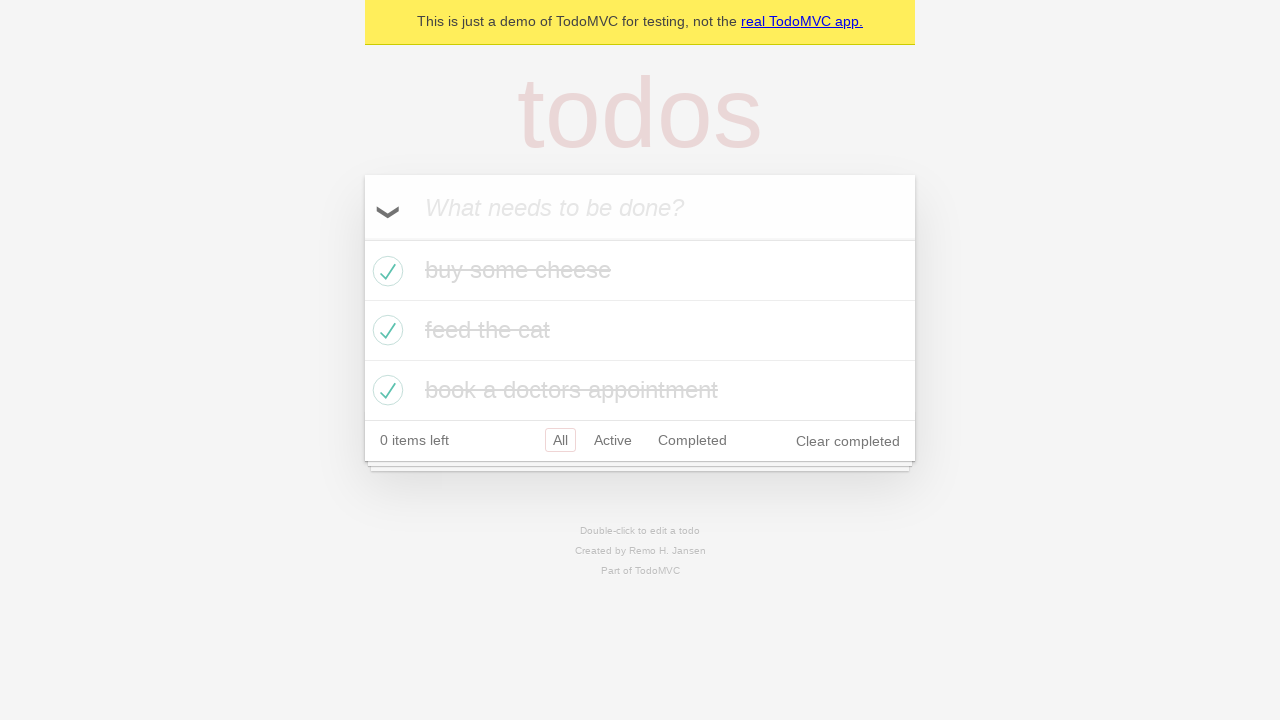